Navigates to a test automation practice page and verifies that links are present on the page

Starting URL: https://testautomationpractice.blogspot.com/

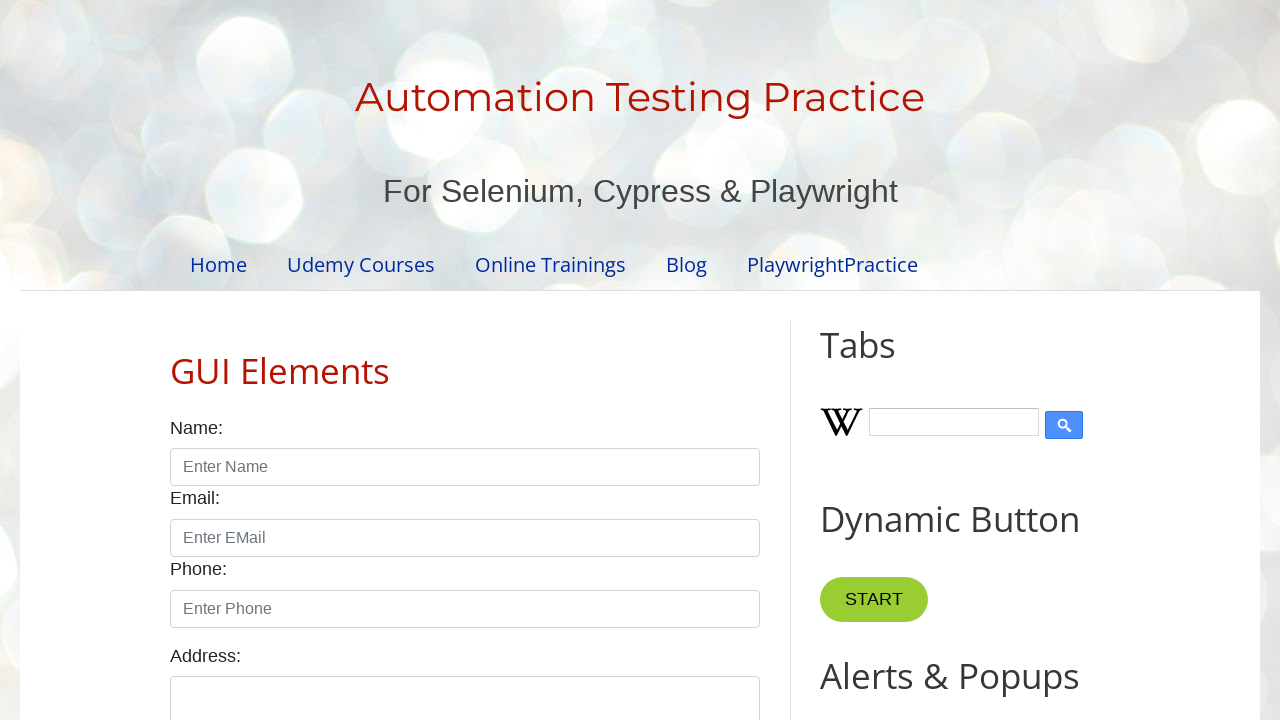

Navigated to test automation practice page
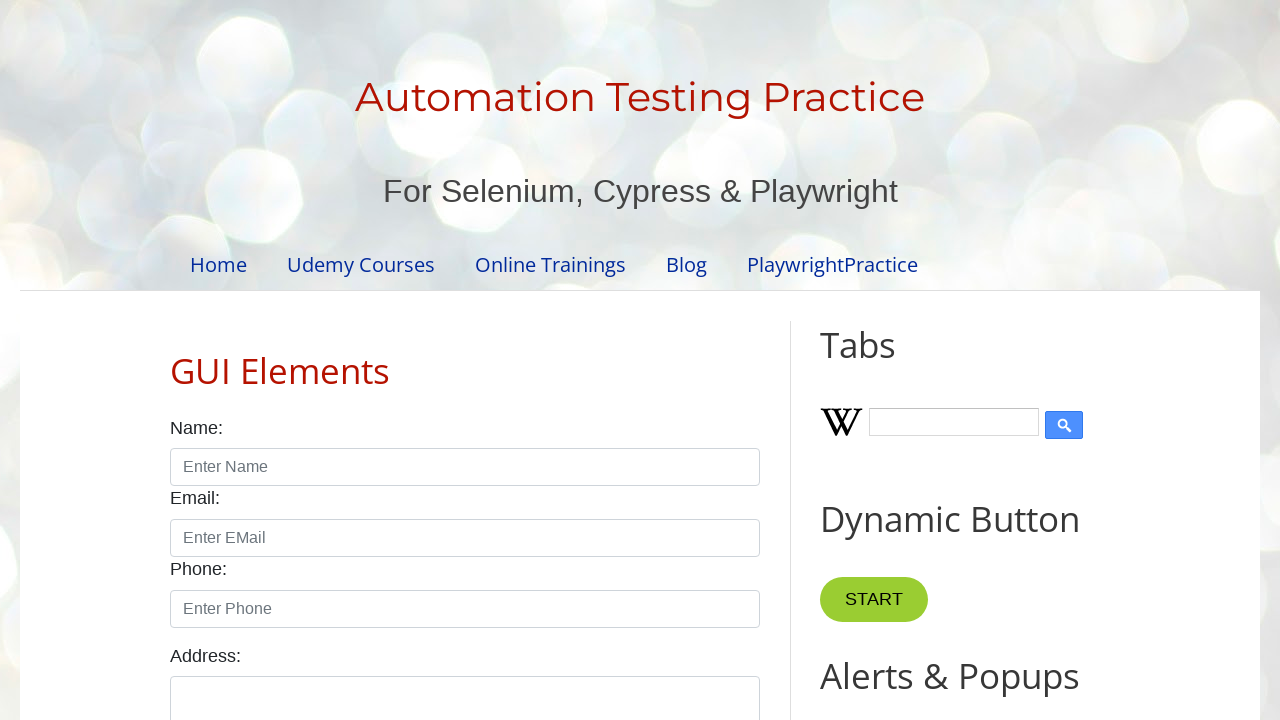

Waited for links with href attribute to be present on page
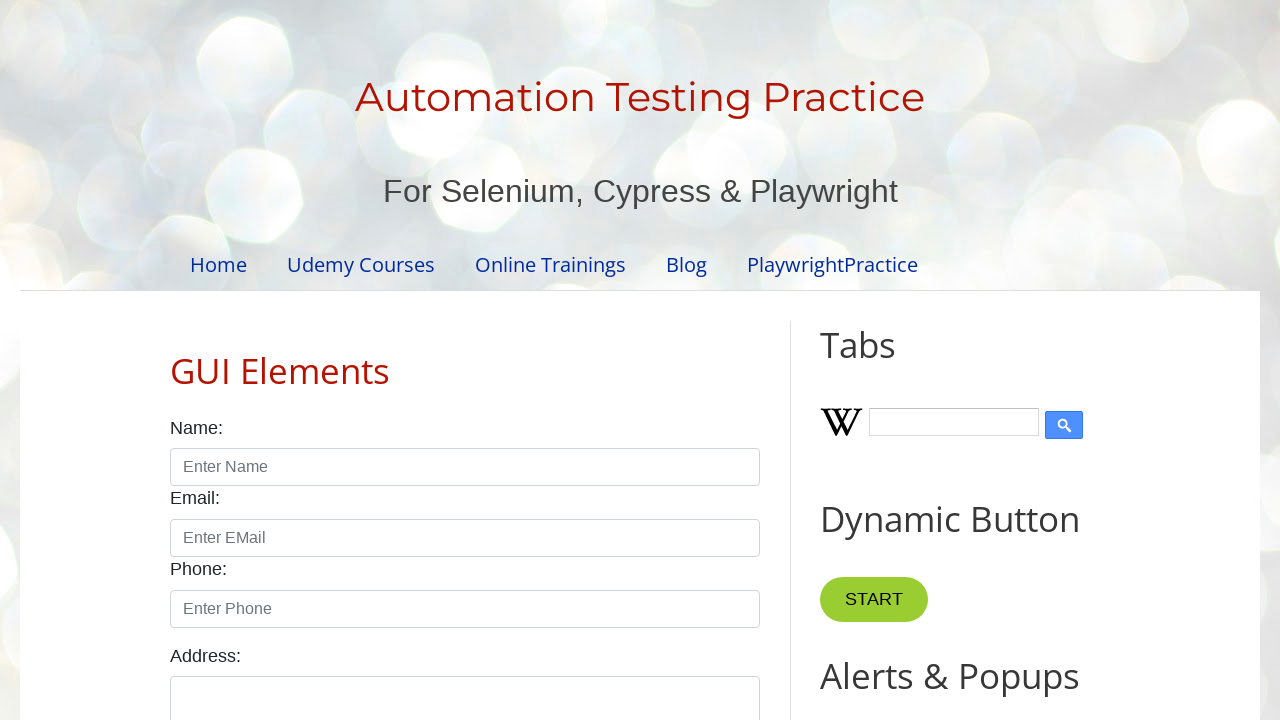

Located all links with href attribute on the page
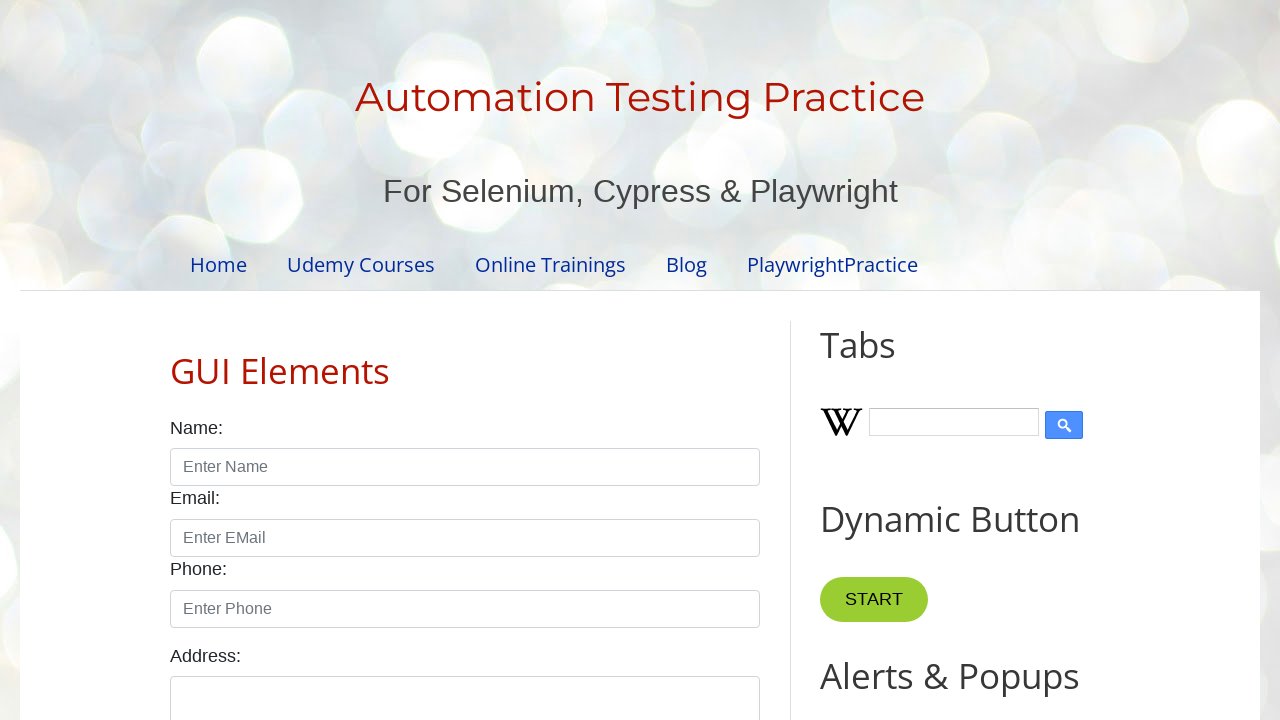

Verified that the first link is visible
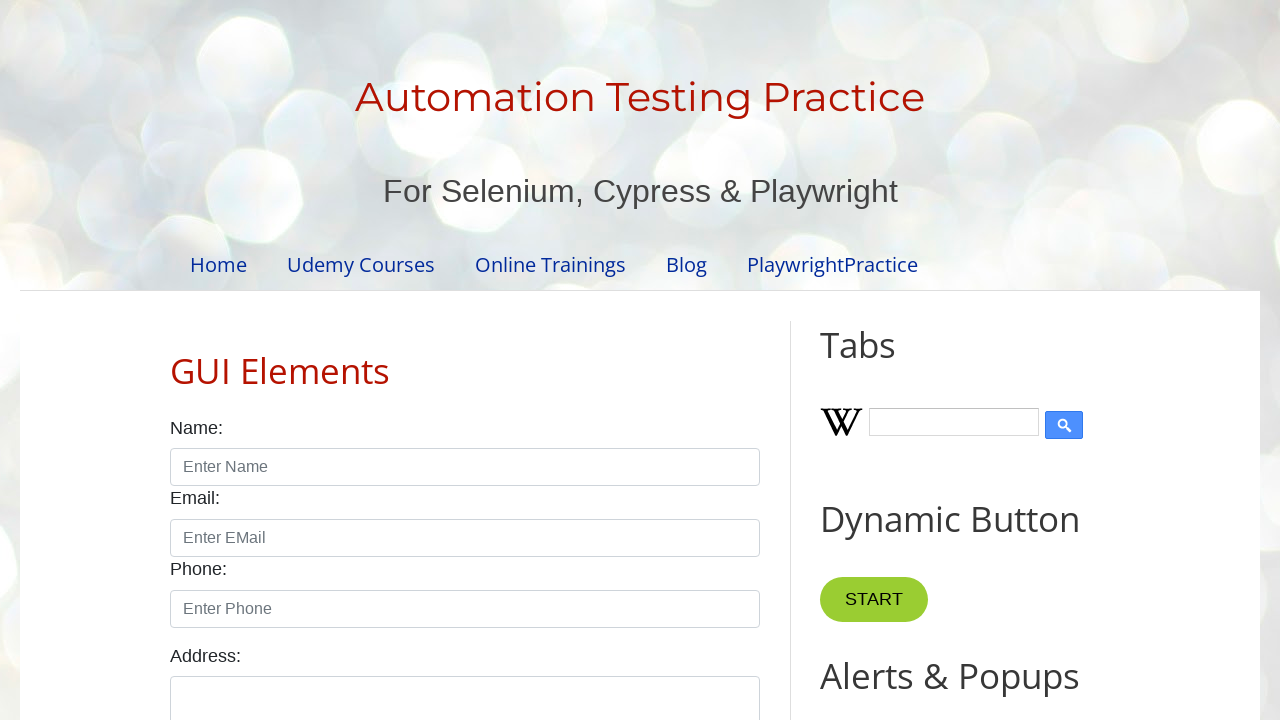

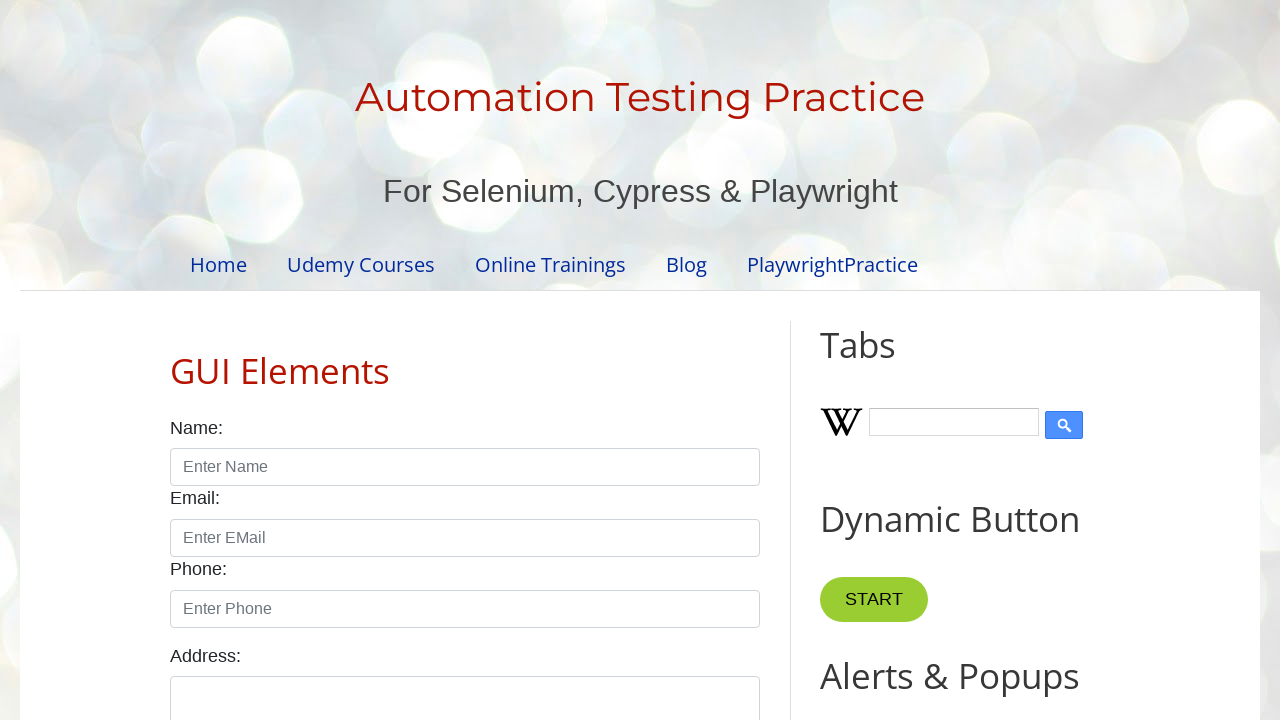